Tests a registration form by filling in required fields (first name, last name, email) and submitting the form, then verifies a success message is displayed.

Starting URL: http://suninjuly.github.io/registration1.html

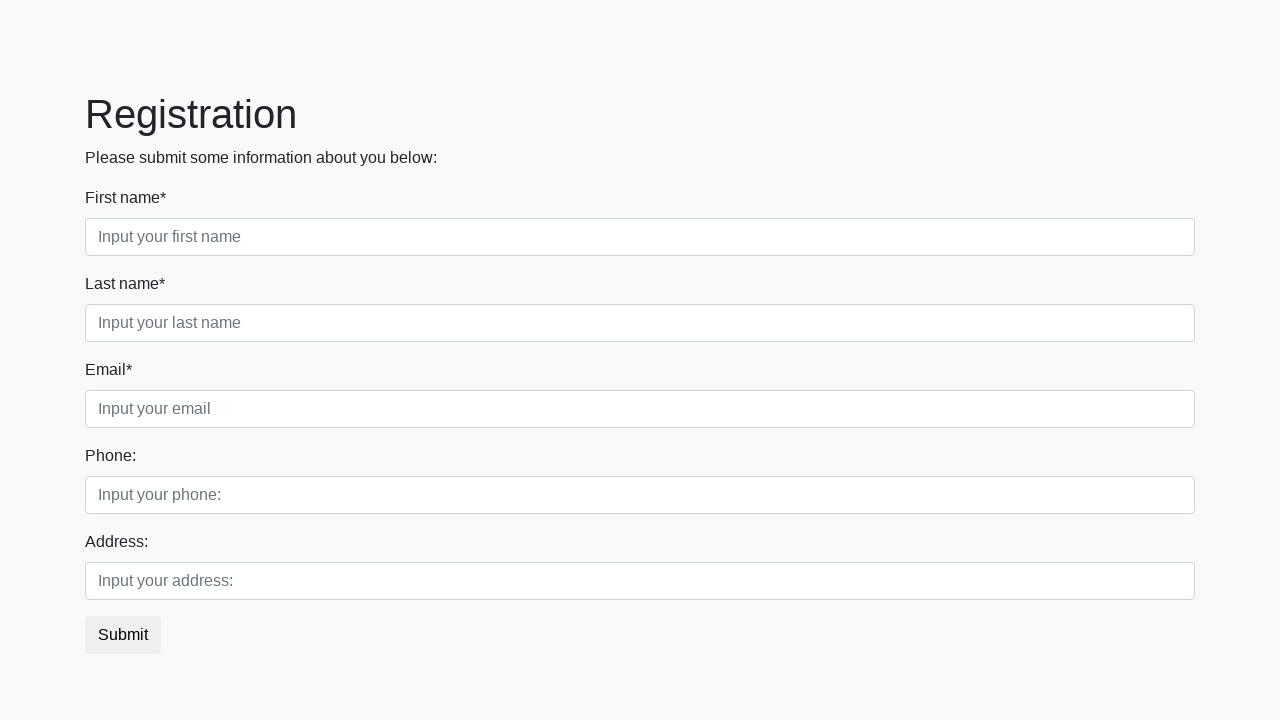

Filled first name field with 'Ivan' on .first[placeholder][required]
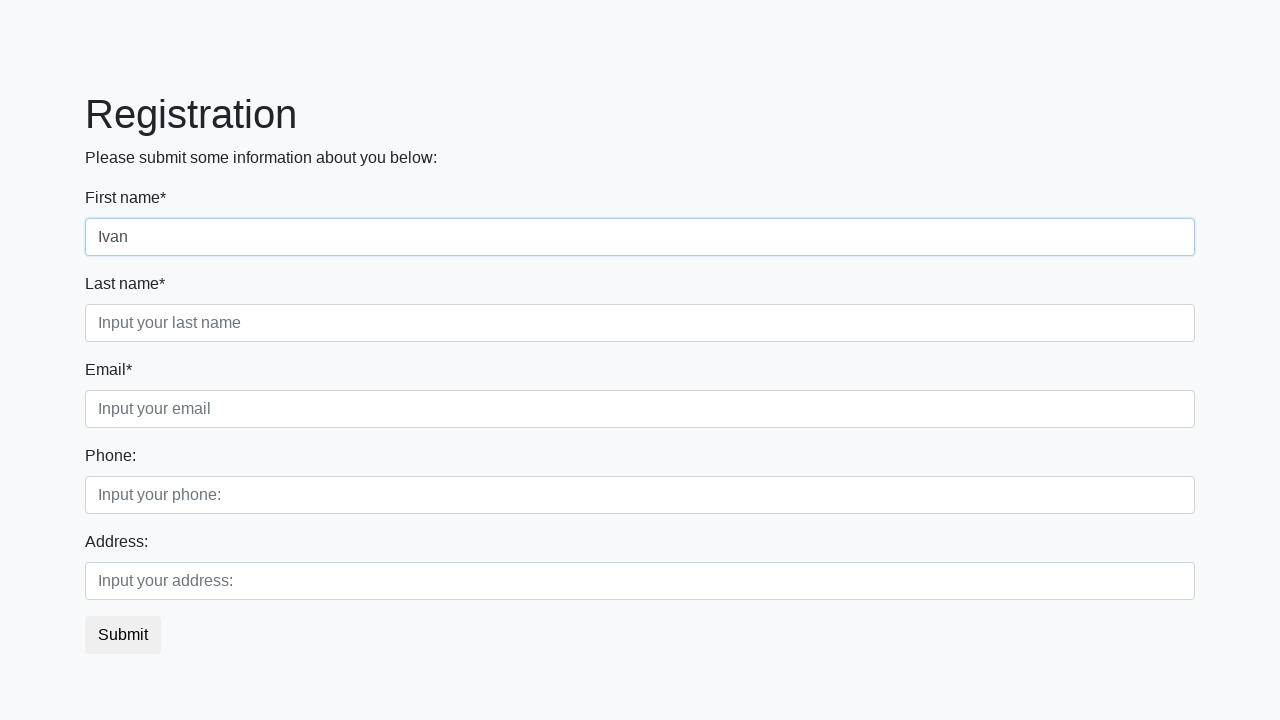

Filled last name field with 'Bayrachnyi' on .second[placeholder][required]
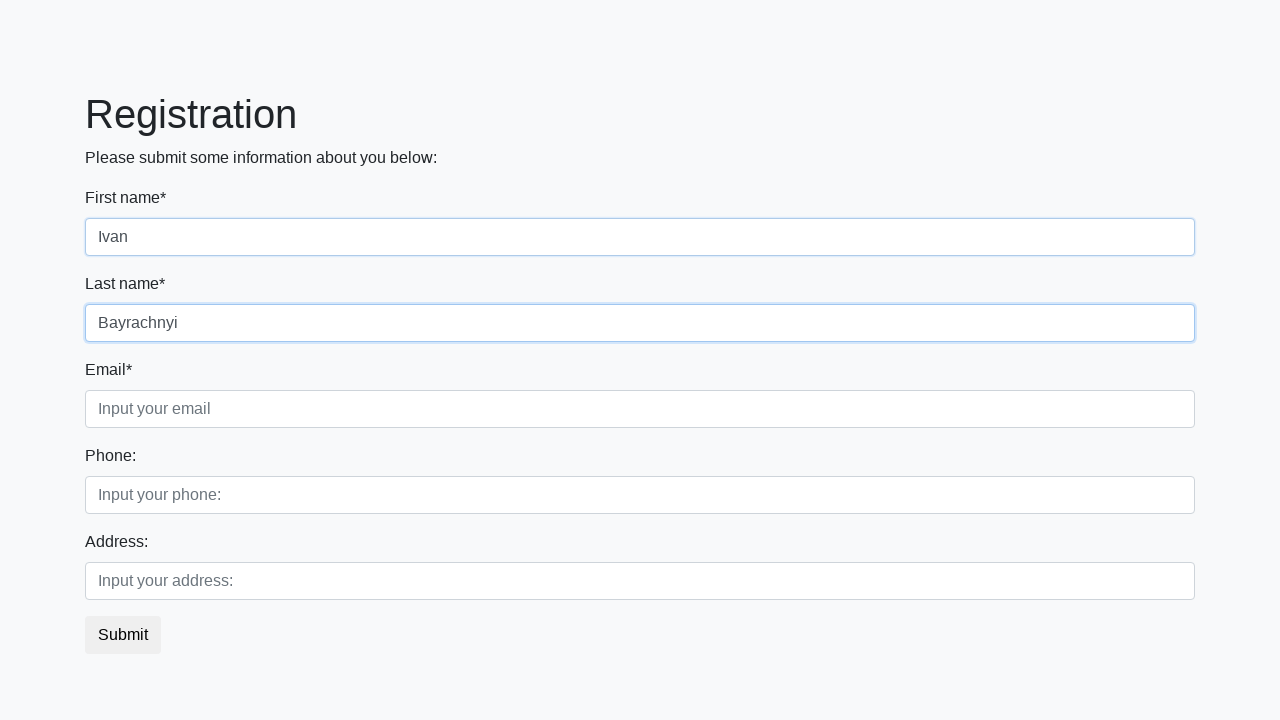

Filled email field with 'test@test.com' on .third[placeholder][required]
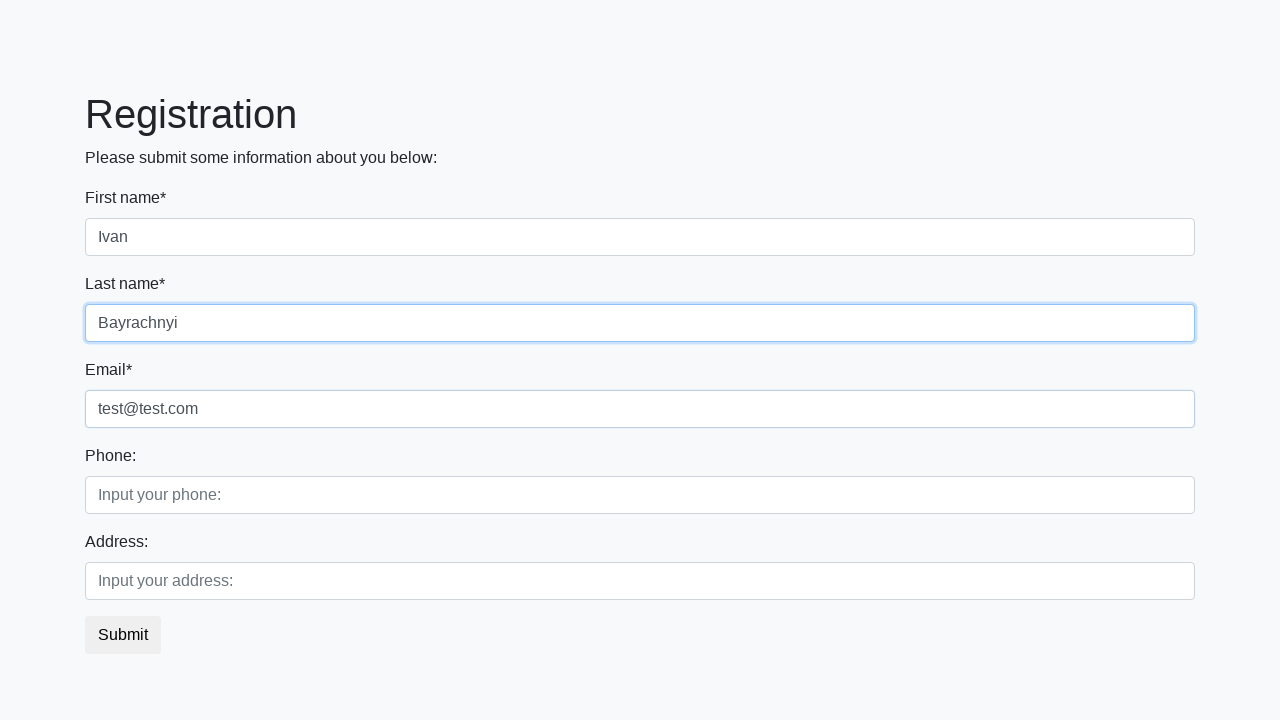

Clicked the submit button at (123, 635) on button.btn
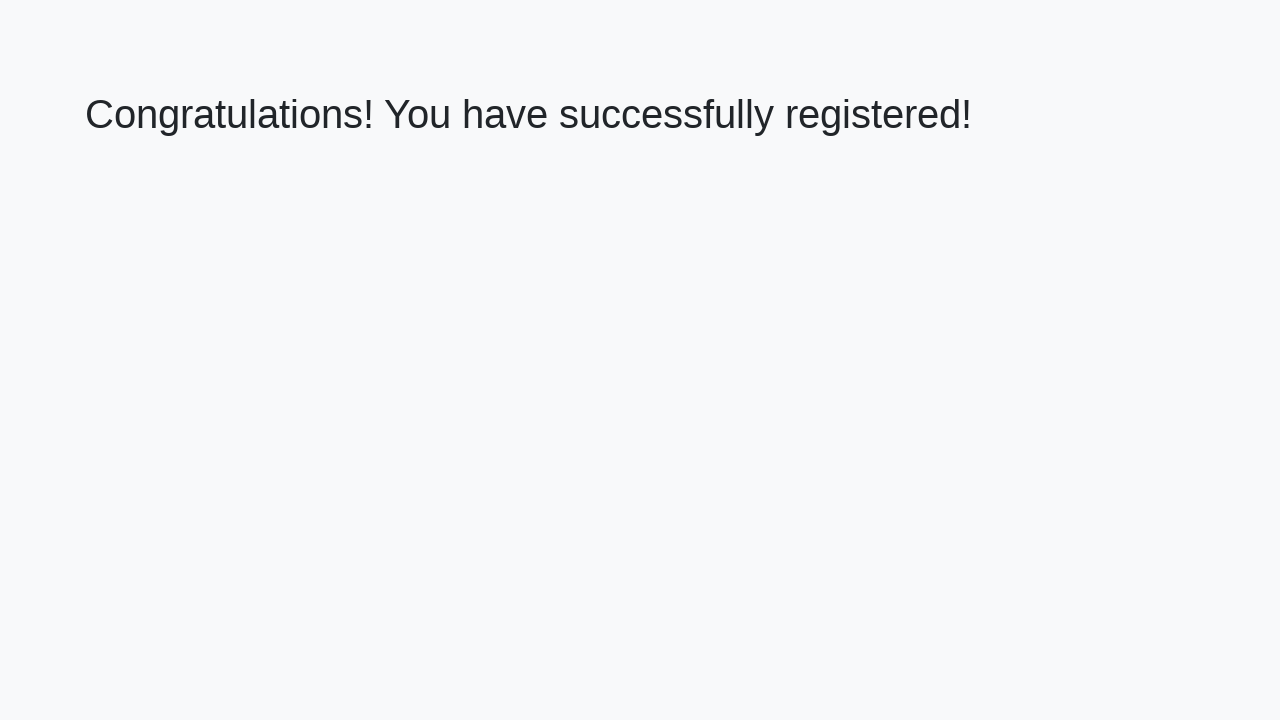

Success message heading loaded
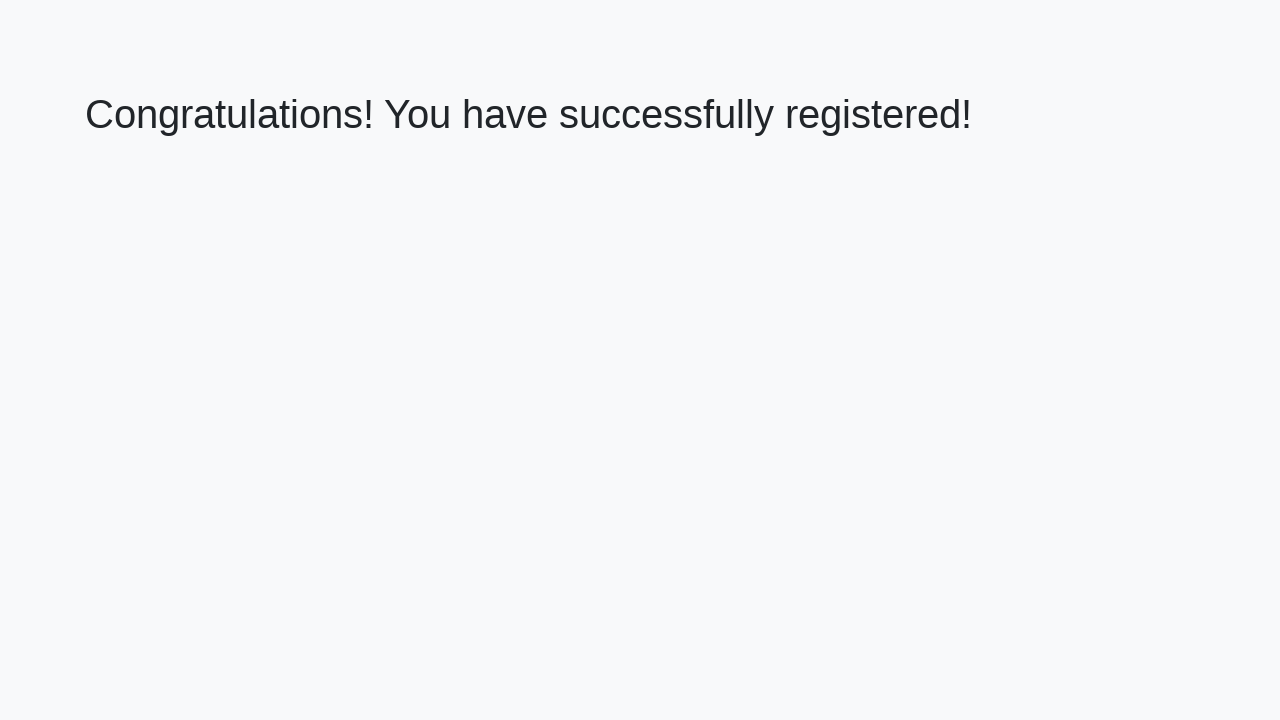

Retrieved success message text: 'Congratulations! You have successfully registered!'
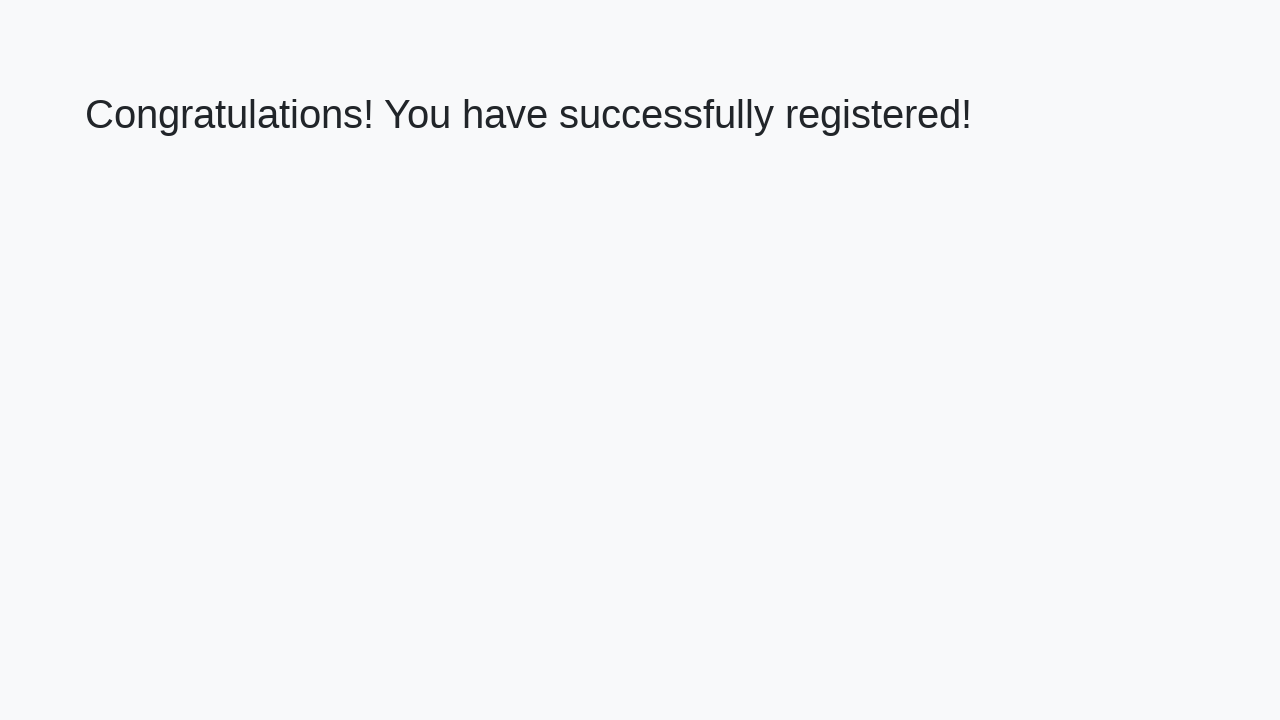

Verified success message matches expected text
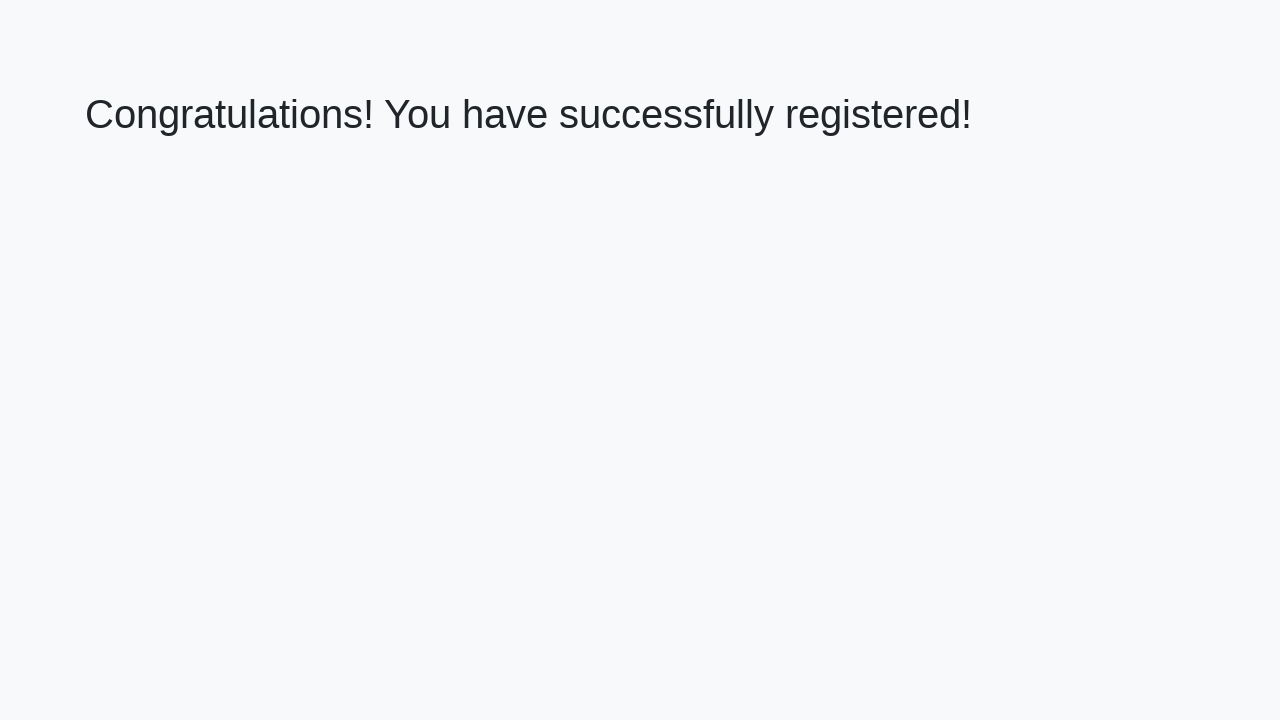

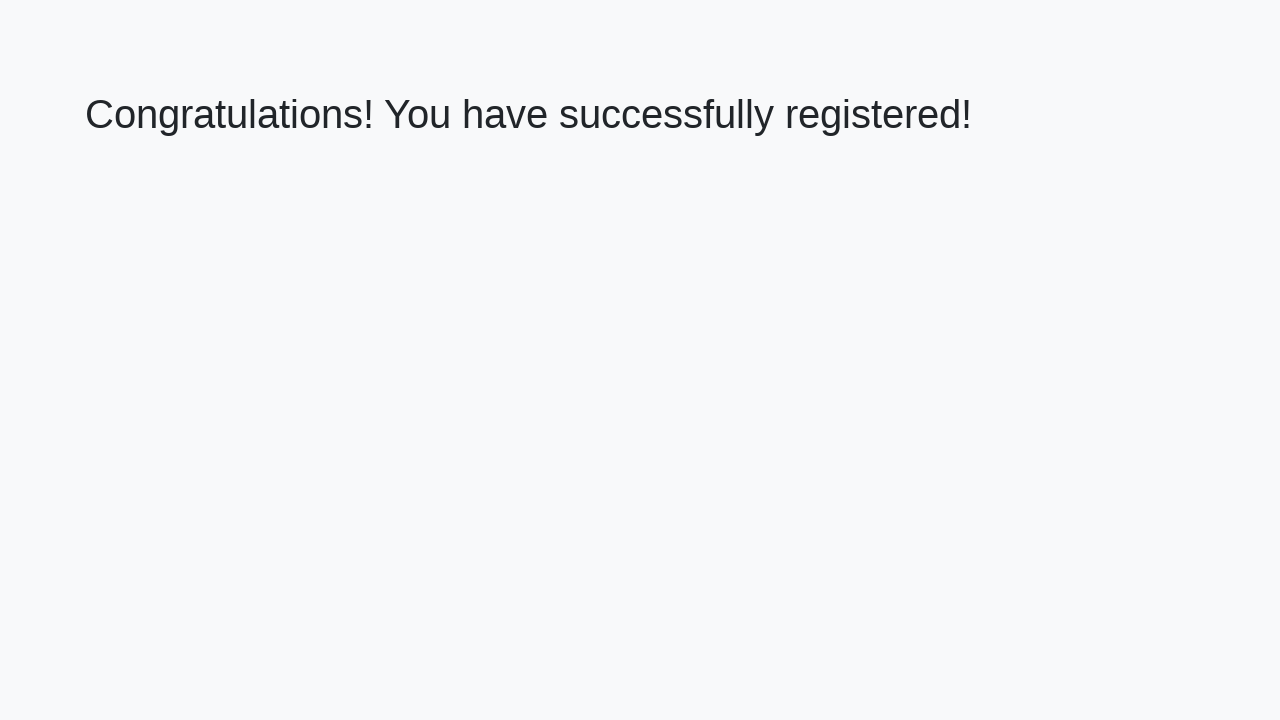